Tests filtering to display only active (non-completed) items

Starting URL: https://demo.playwright.dev/todomvc

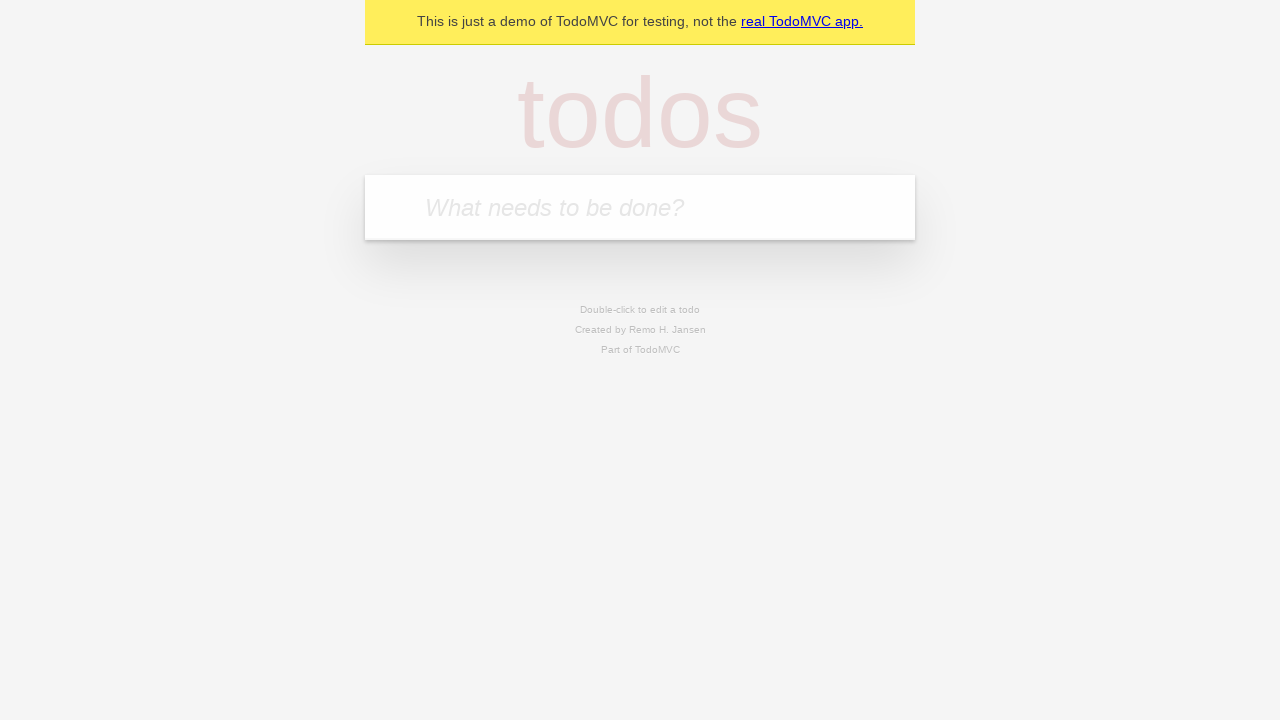

Filled new todo input with 'buy some cheese' on .new-todo
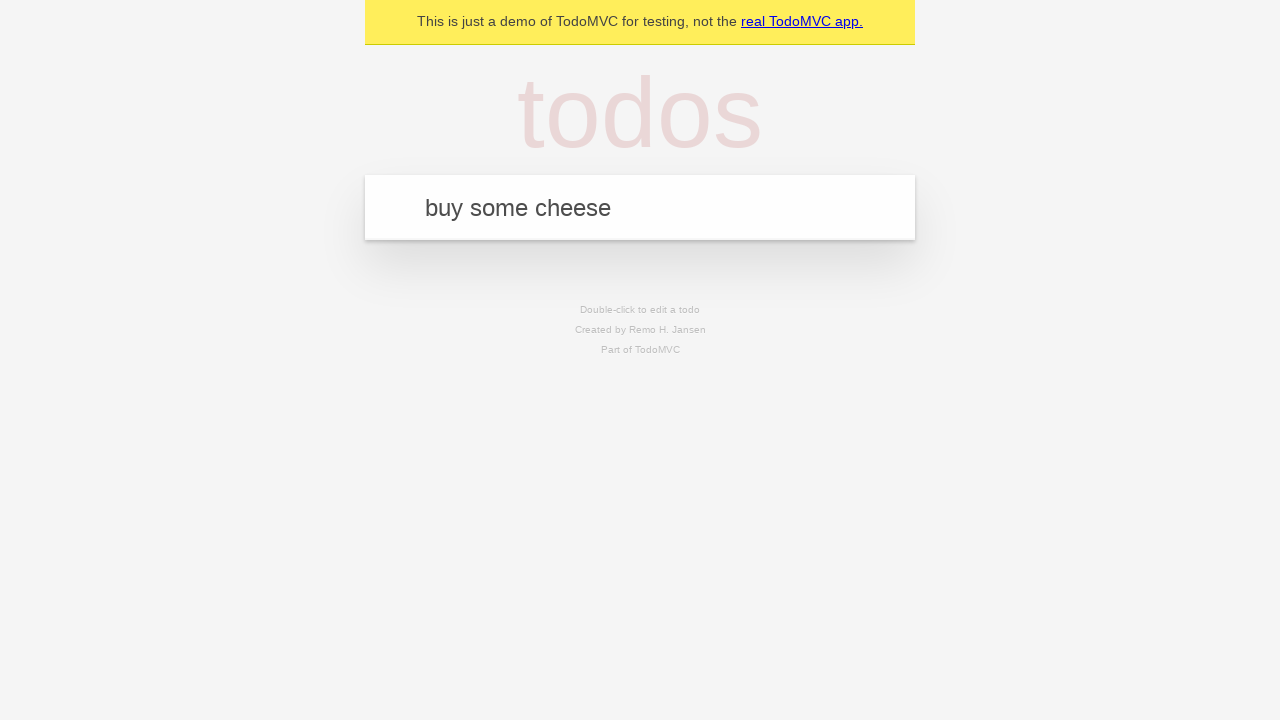

Pressed Enter to create first todo on .new-todo
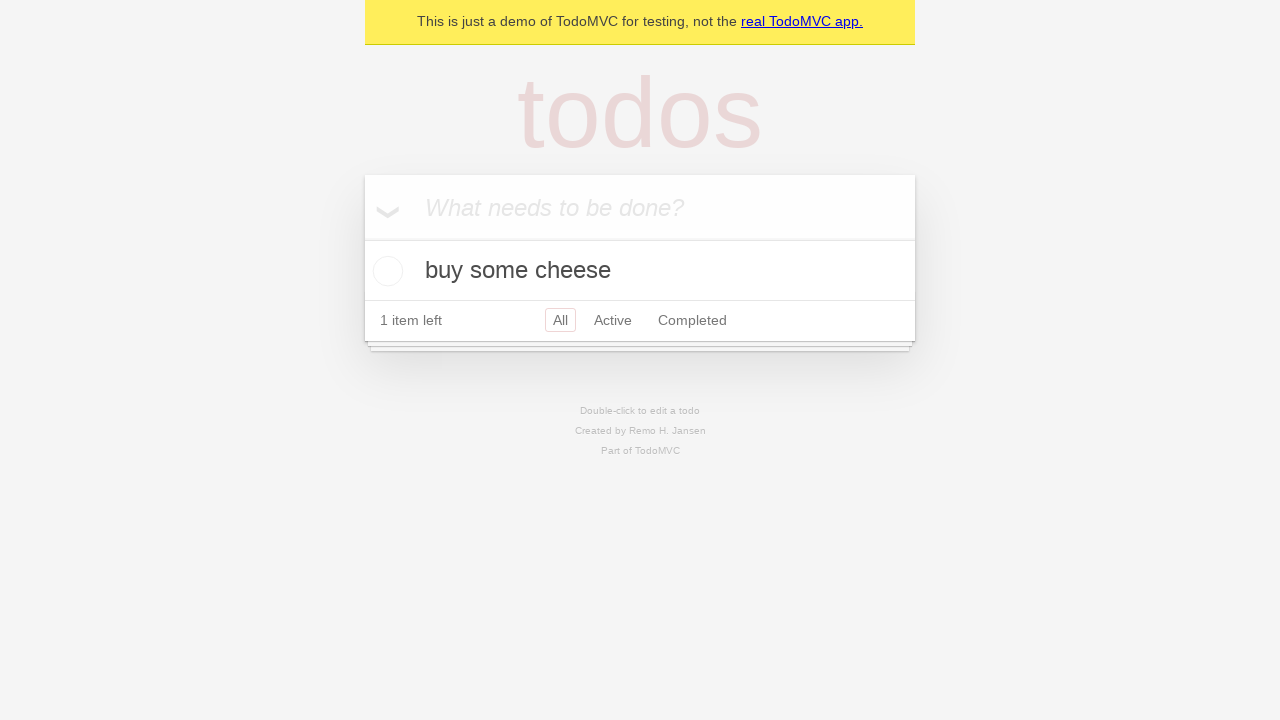

Filled new todo input with 'feed the cat' on .new-todo
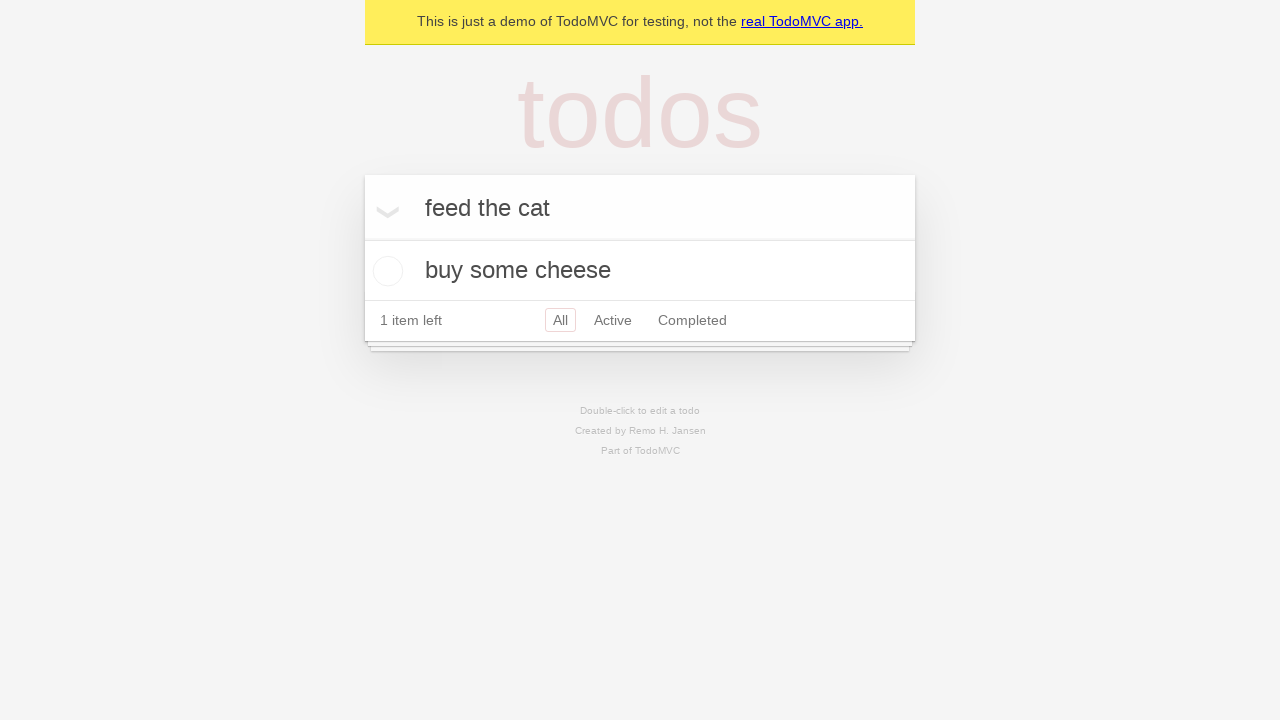

Pressed Enter to create second todo on .new-todo
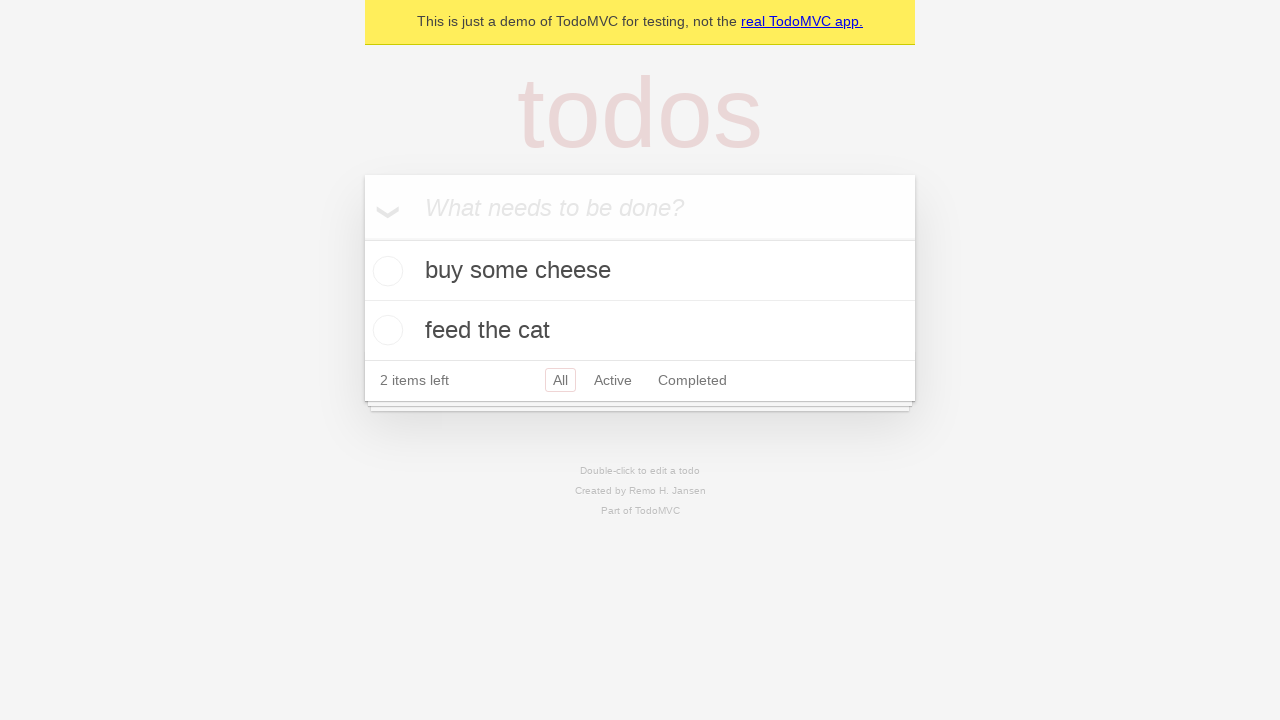

Filled new todo input with 'book a doctors appointment' on .new-todo
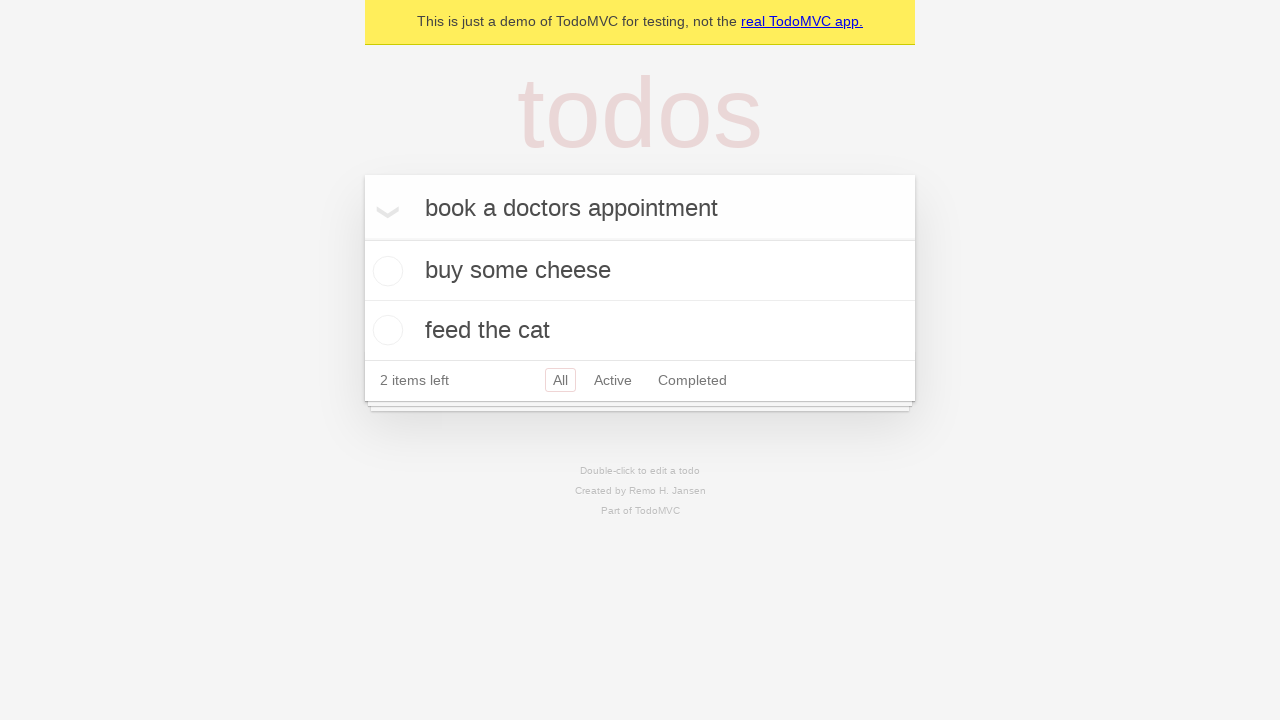

Pressed Enter to create third todo on .new-todo
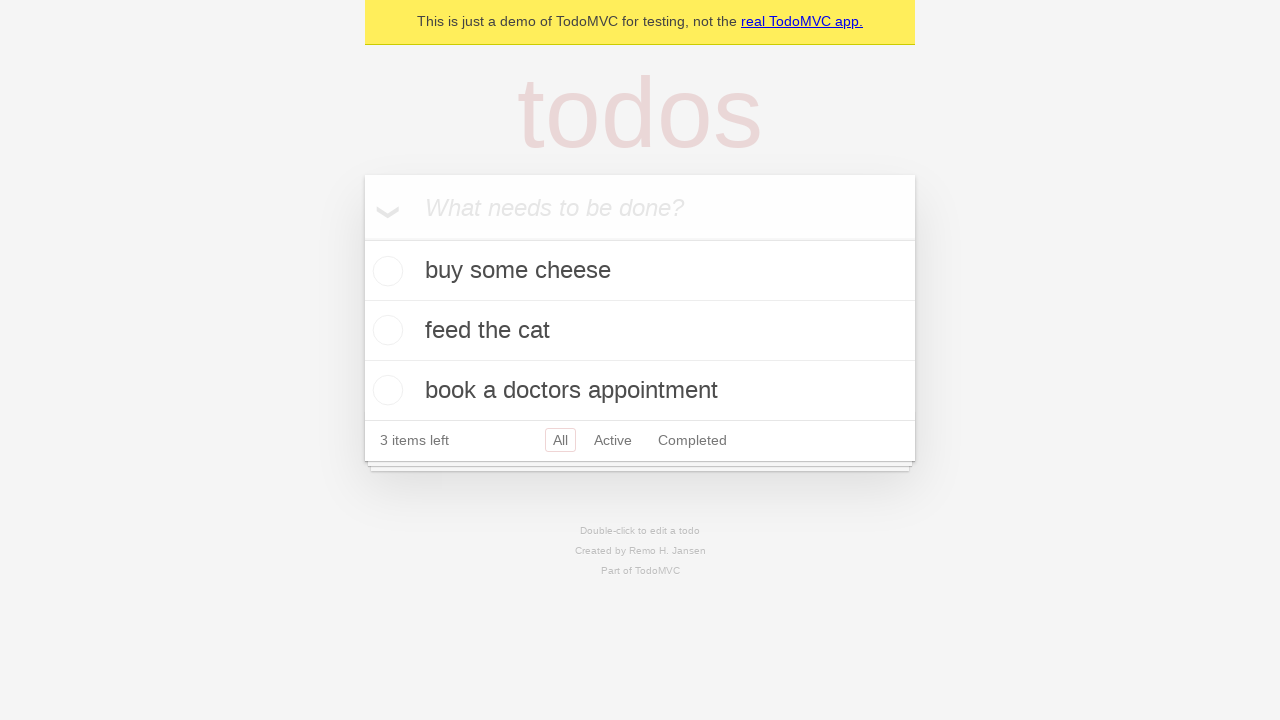

Waited for all 3 todos to load
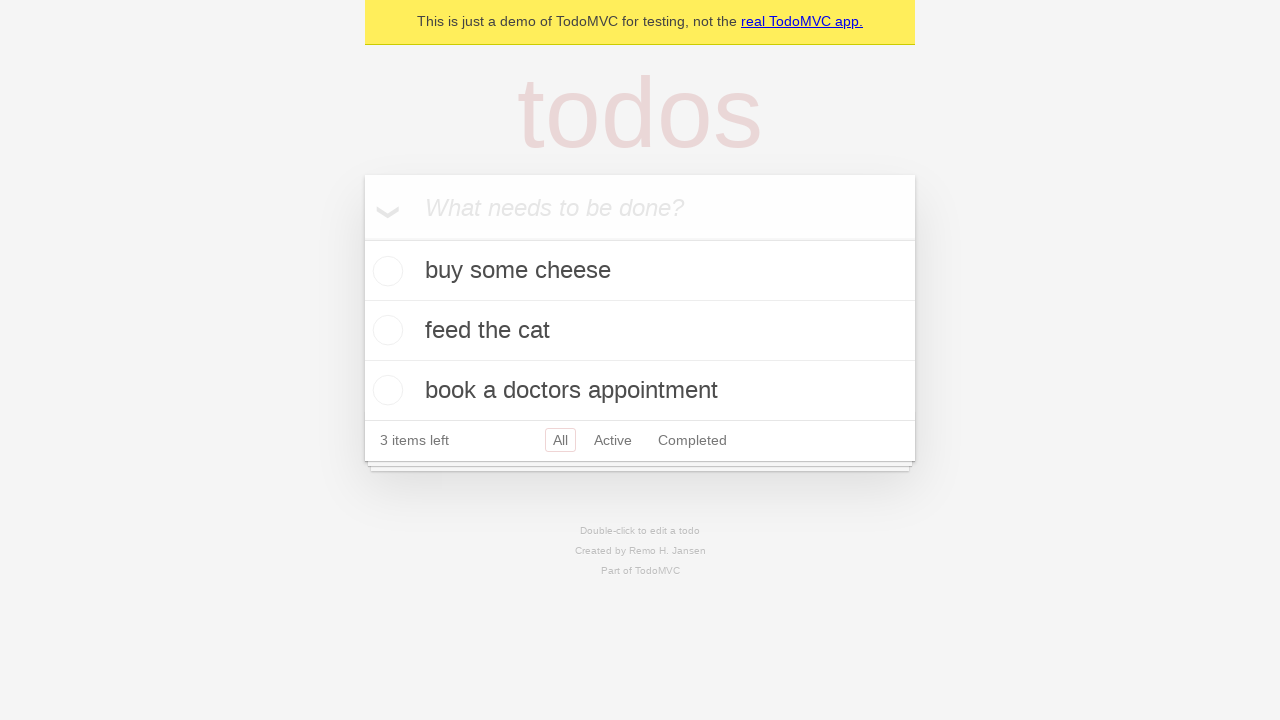

Checked the second todo to mark it as completed at (385, 330) on .todo-list li .toggle >> nth=1
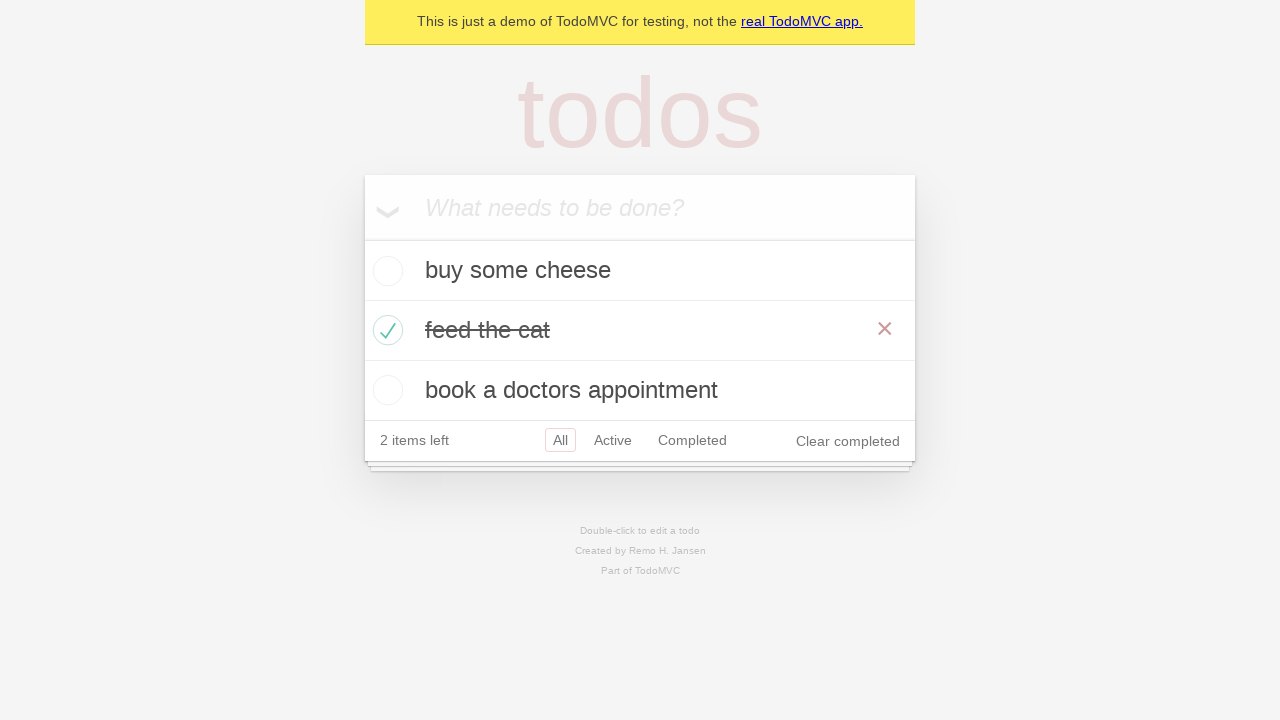

Clicked Active filter to display only non-completed items at (613, 440) on .filters >> text=Active
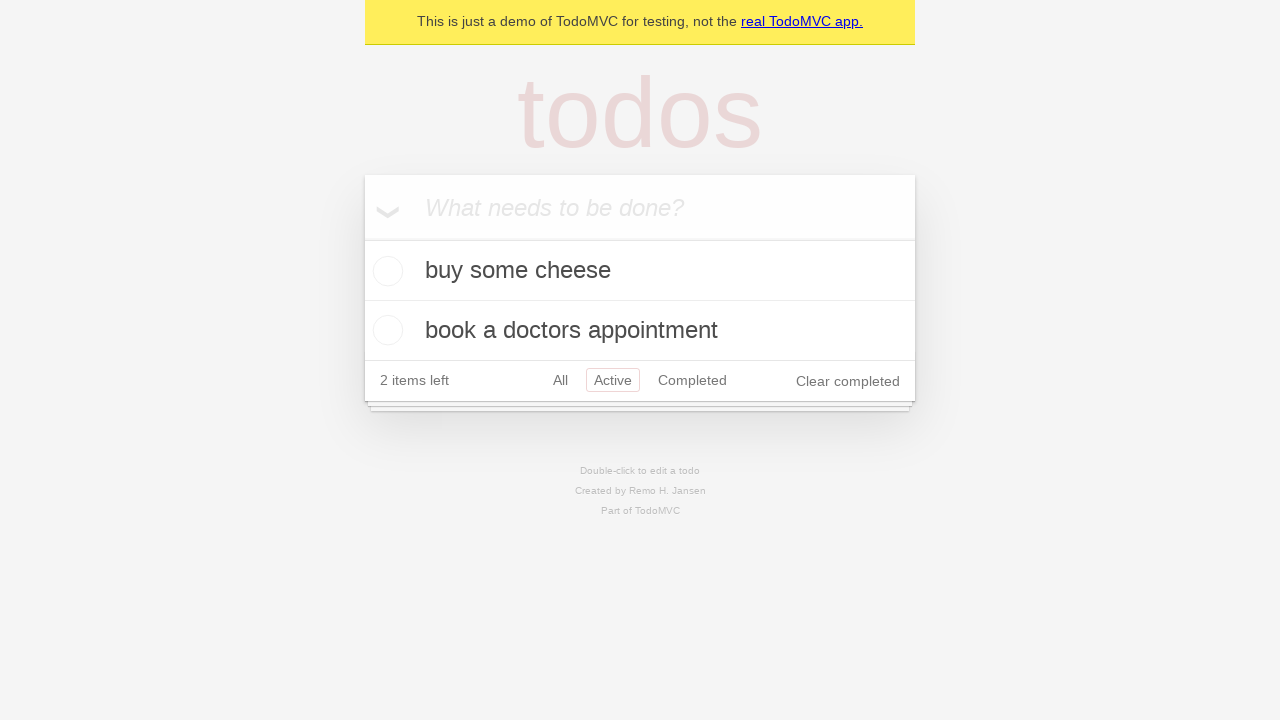

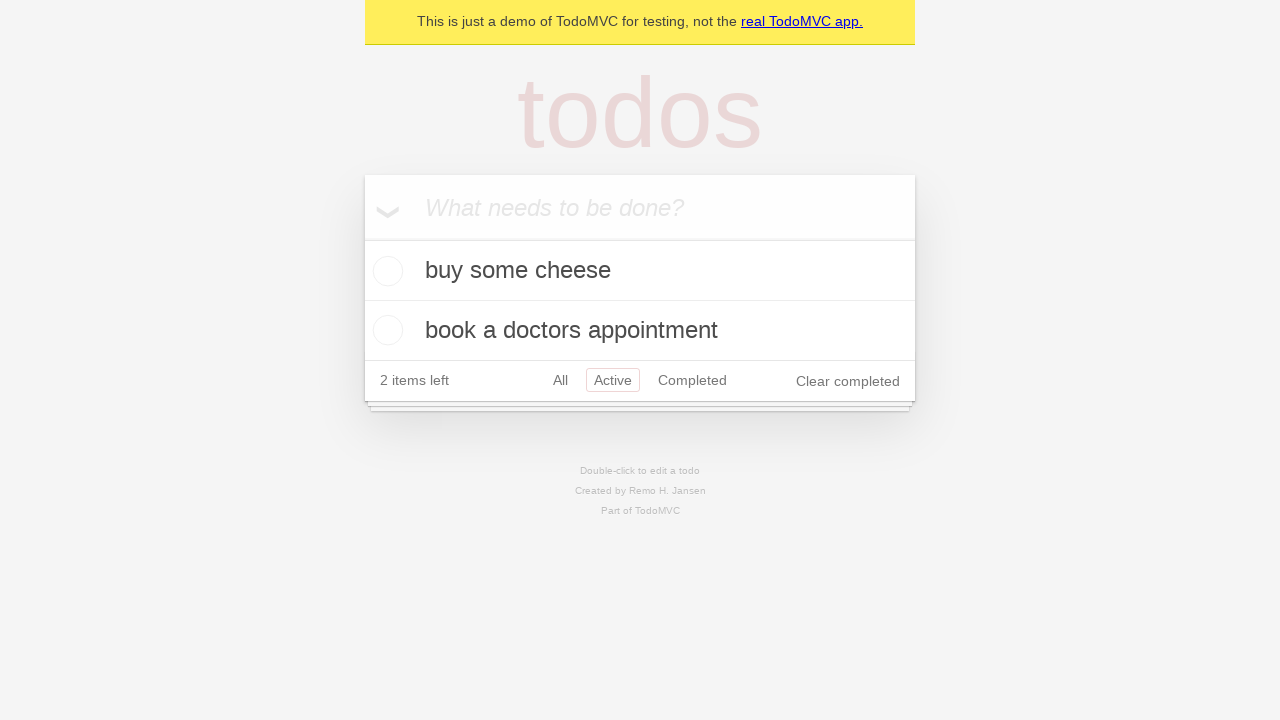